Tests mobile view by resizing window and verifying navigation bar is not visible

Starting URL: https://deens-master.now.sh/

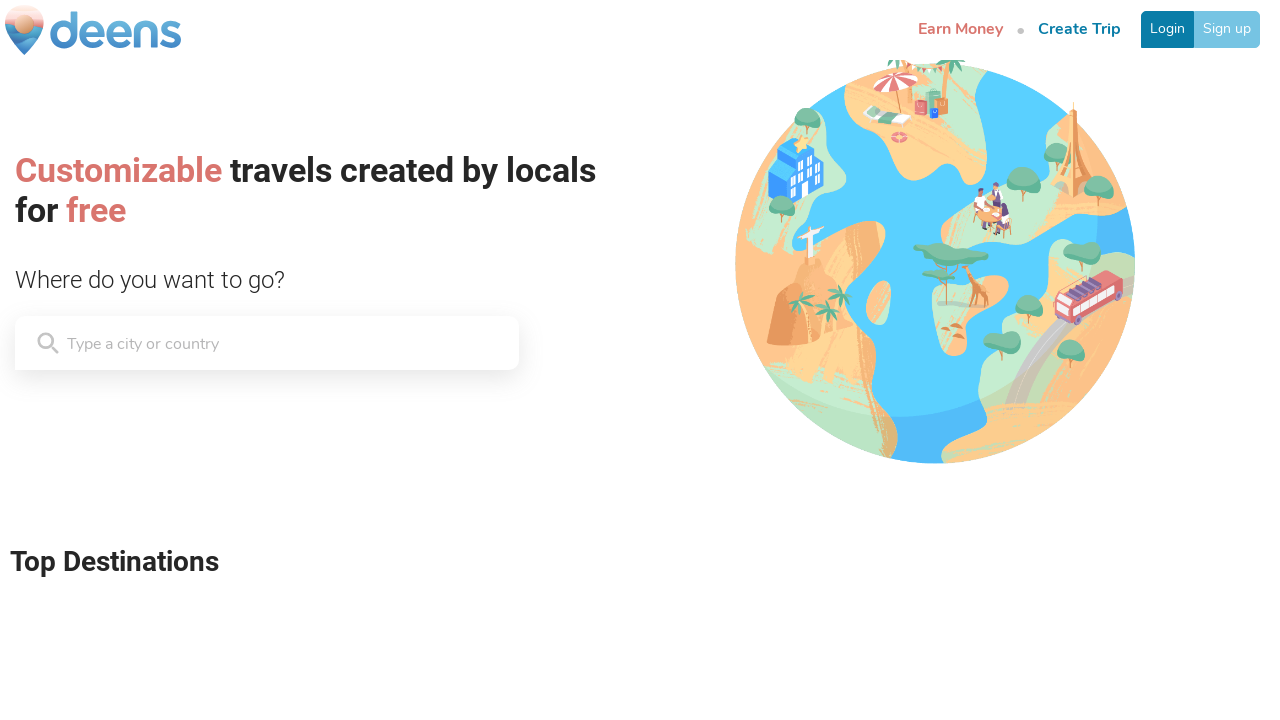

Navigated to https://deens-master.now.sh/
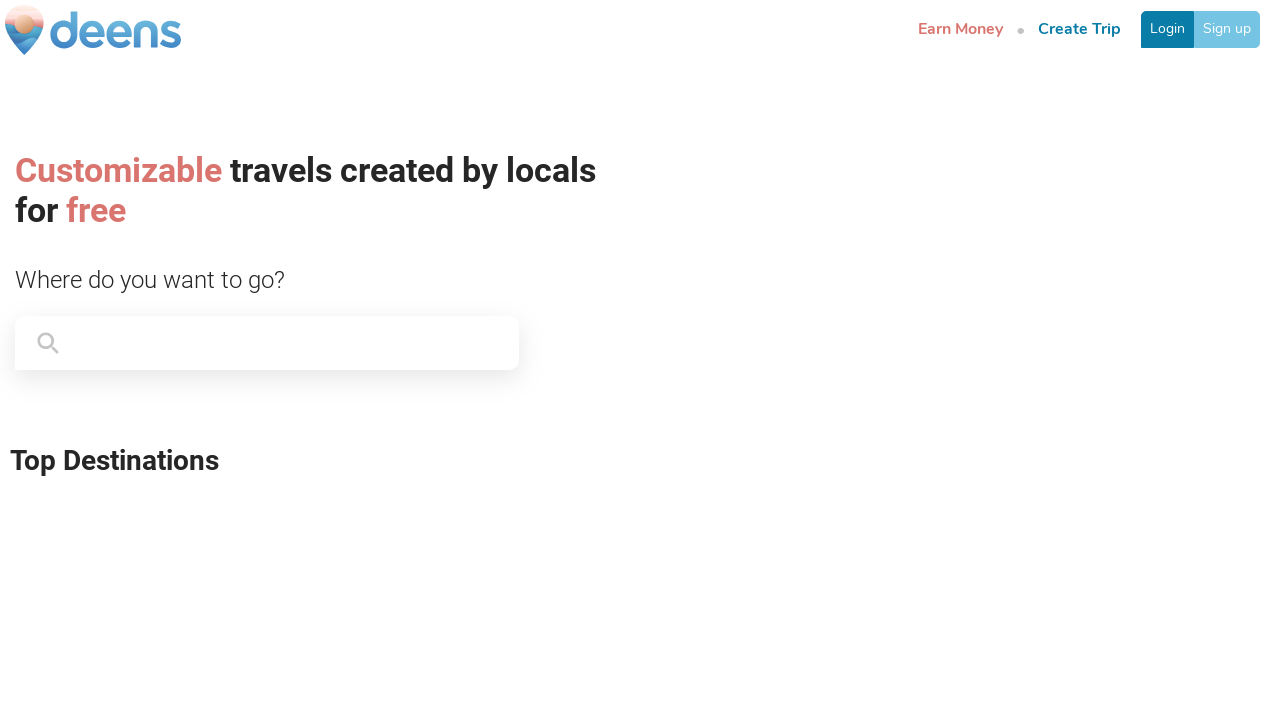

Set viewport to mobile size (375x812) - iPhone X dimensions
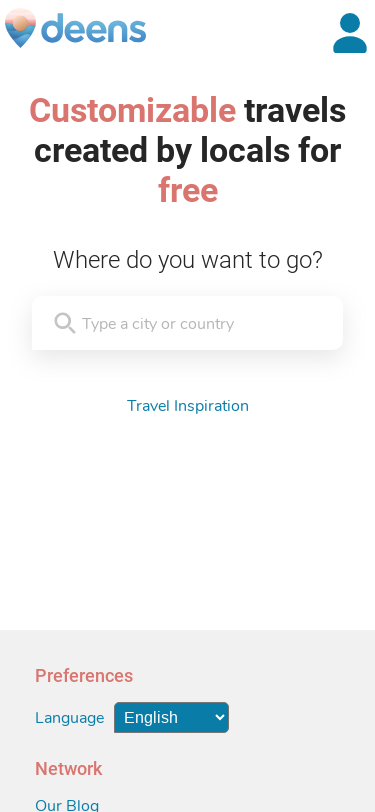

Verified that navigation bar is not visible in mobile view
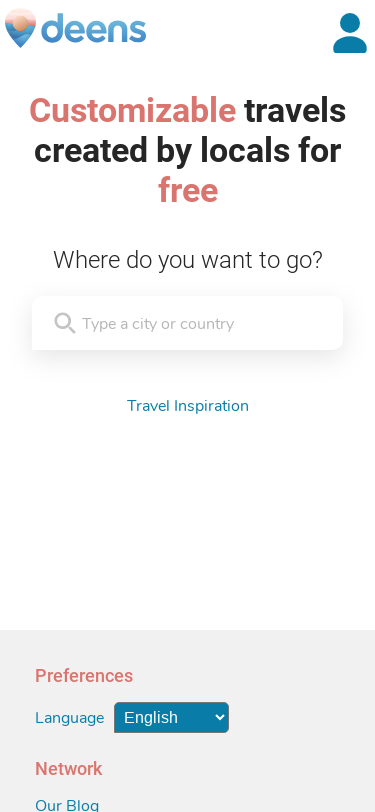

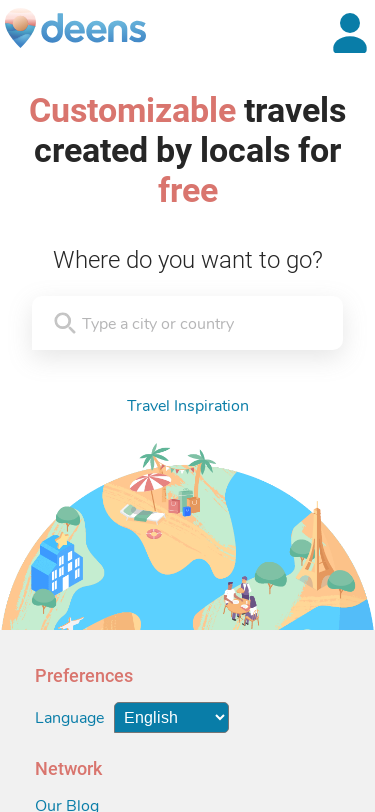